Tests form data persistence on a registration page by filling form fields, navigating away to another page, returning to the registration page, and verifying if the form data was restored from sessionStorage.

Starting URL: https://app.floworx-iq.com/register

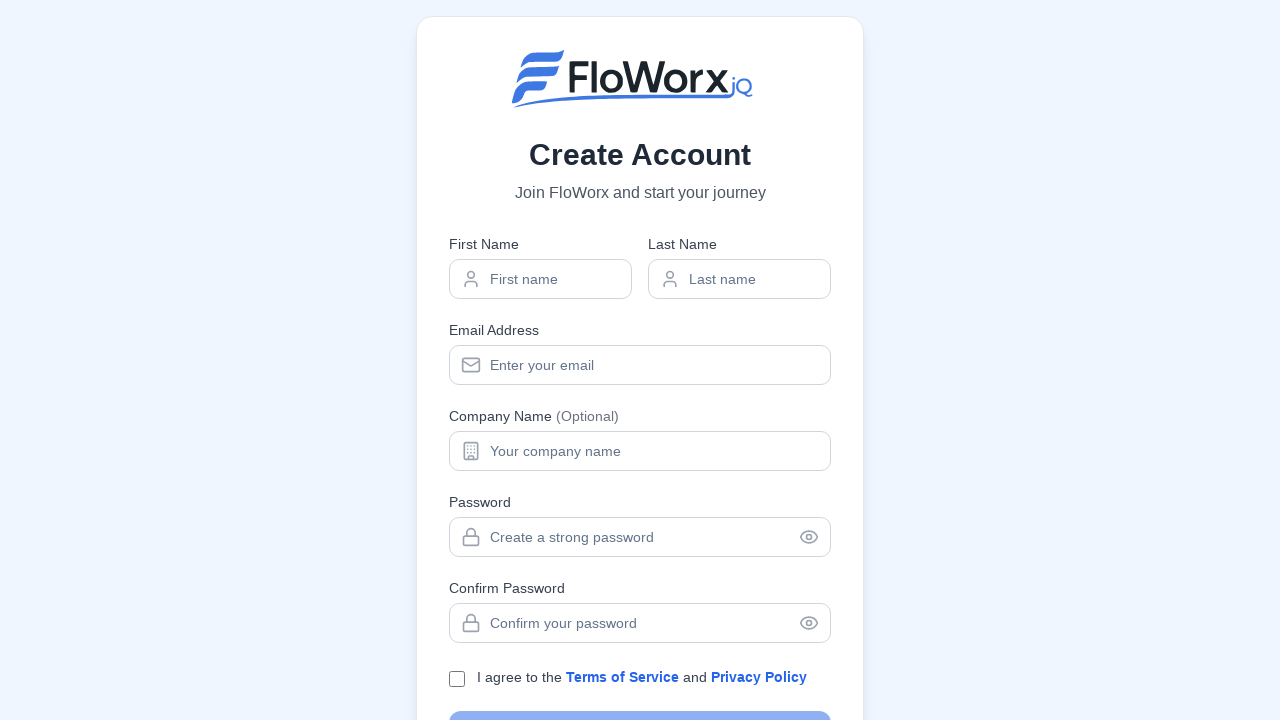

Waited for page to reach networkidle state
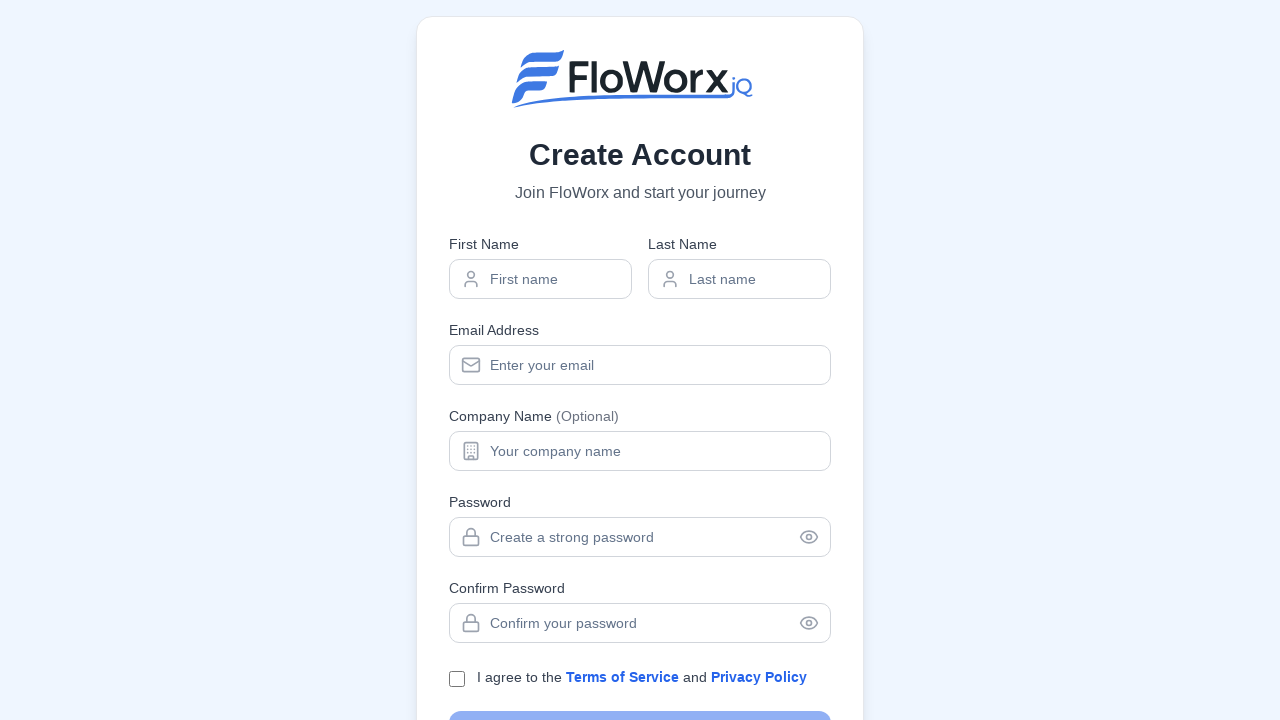

Waited 3 seconds for page initialization
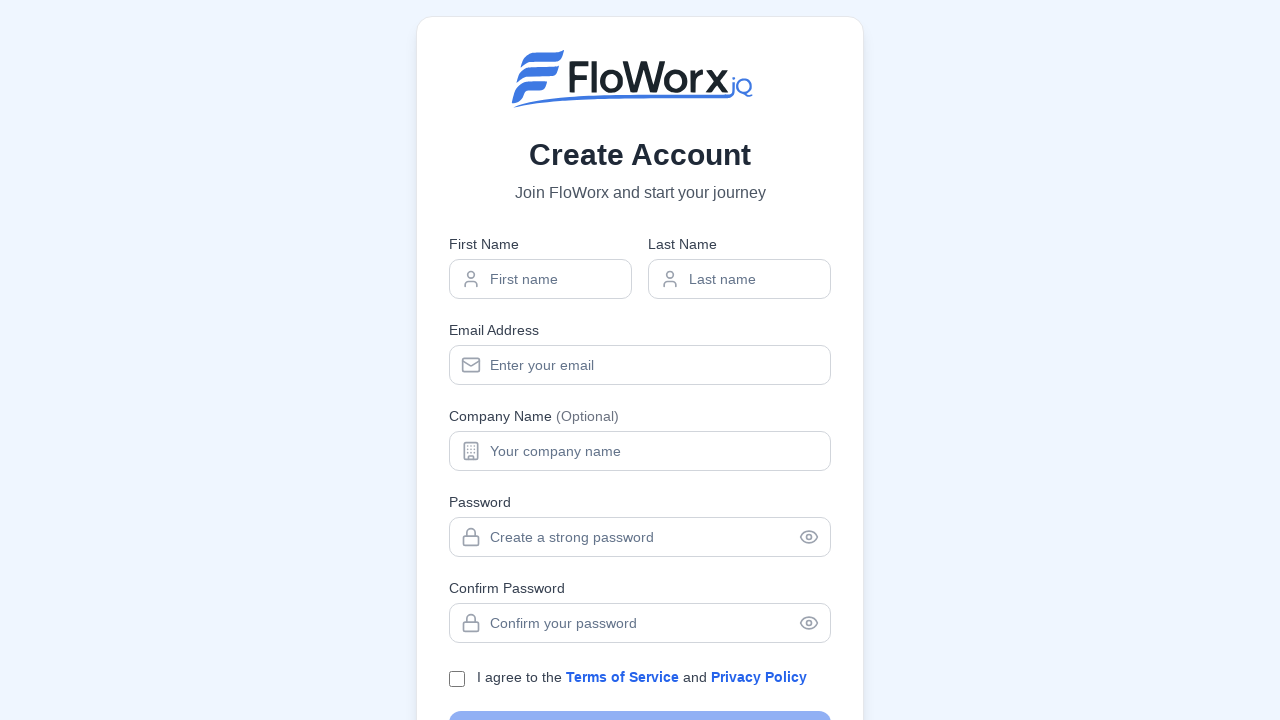

Filled firstName field with 'PersistTest' on input[name="firstName"]
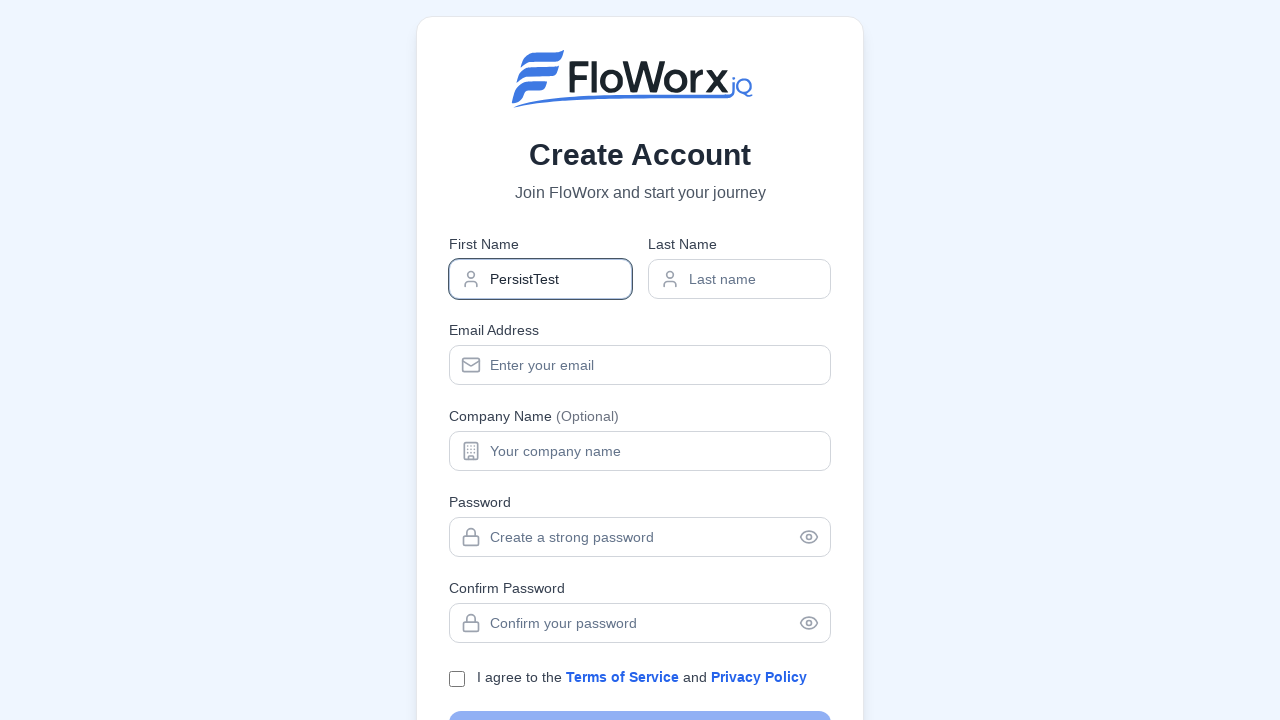

Filled lastName field with 'Debug' on input[name="lastName"]
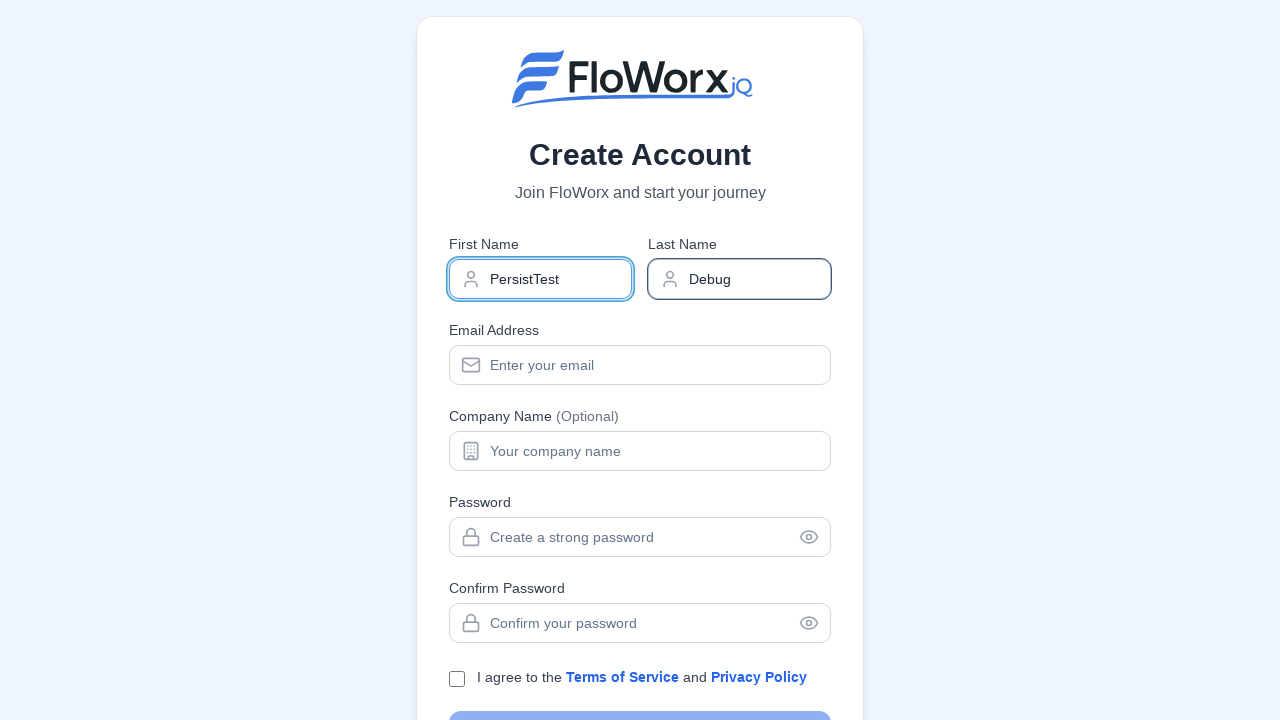

Filled companyName field with 'Debug Company' on input[name="companyName"]
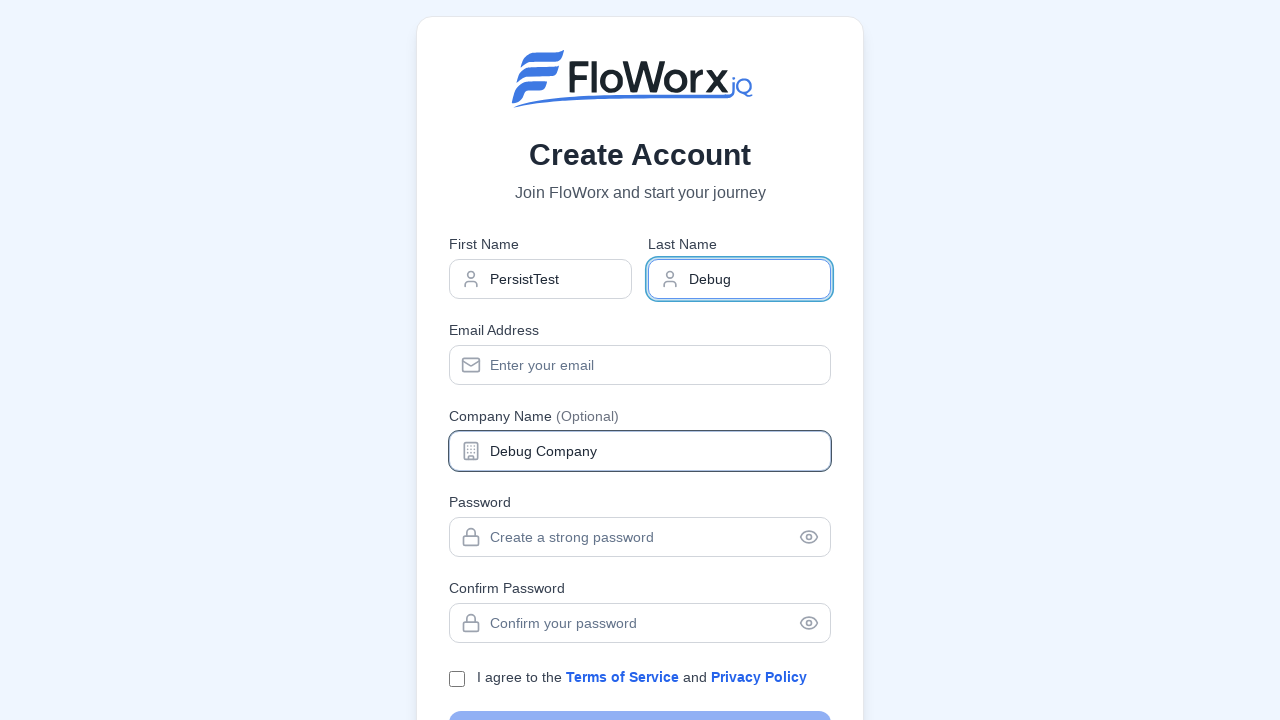

Filled email field with 'persist@test.com' on input[name="email"]
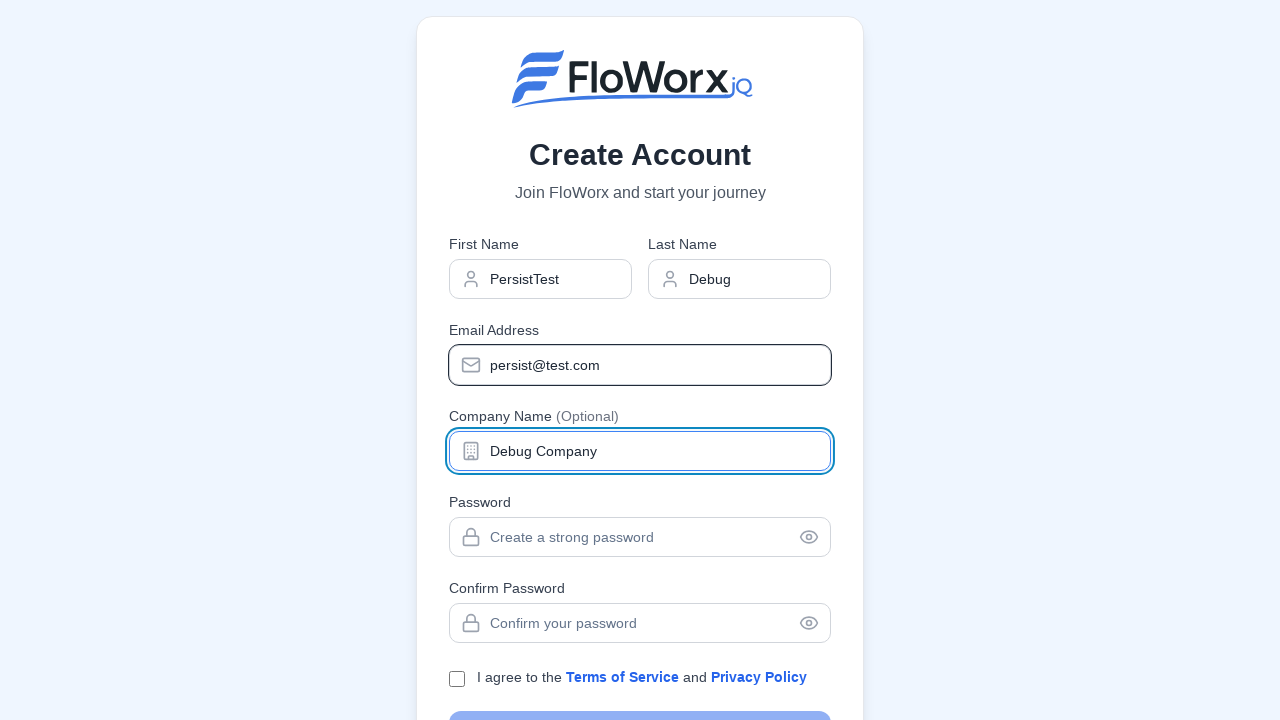

Waited 2 seconds for form data to persist to sessionStorage
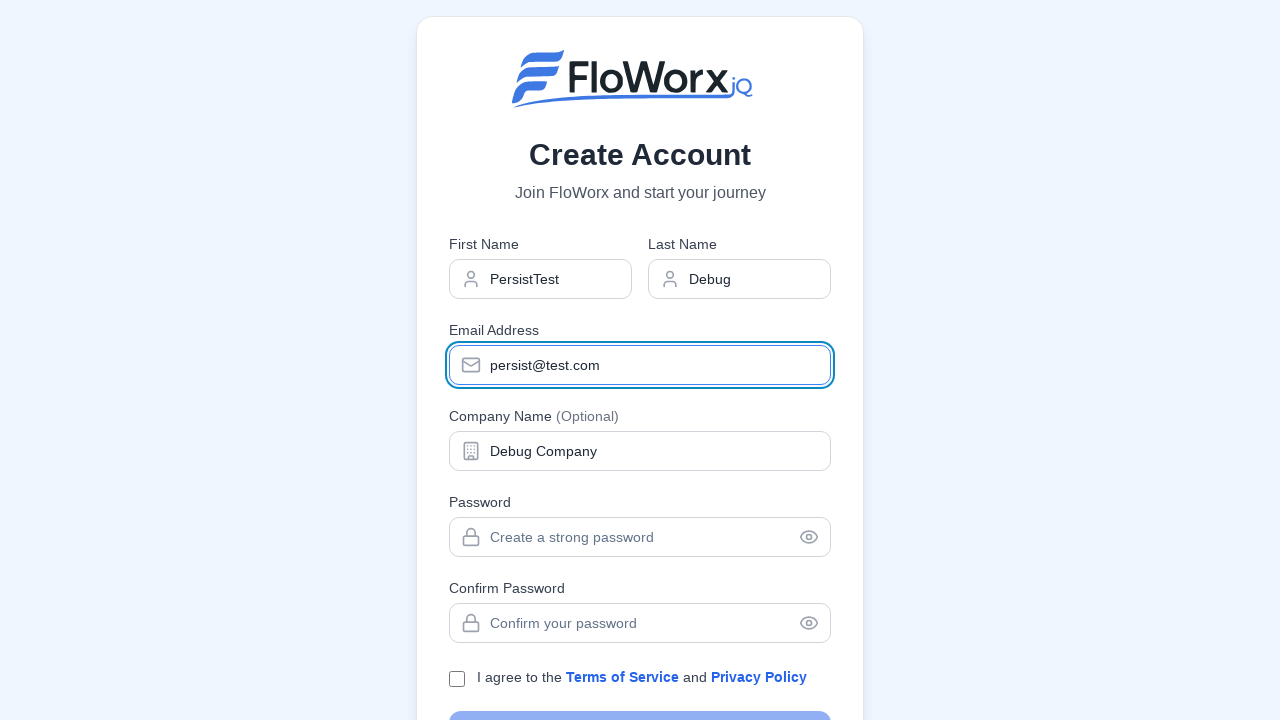

Navigated to login page
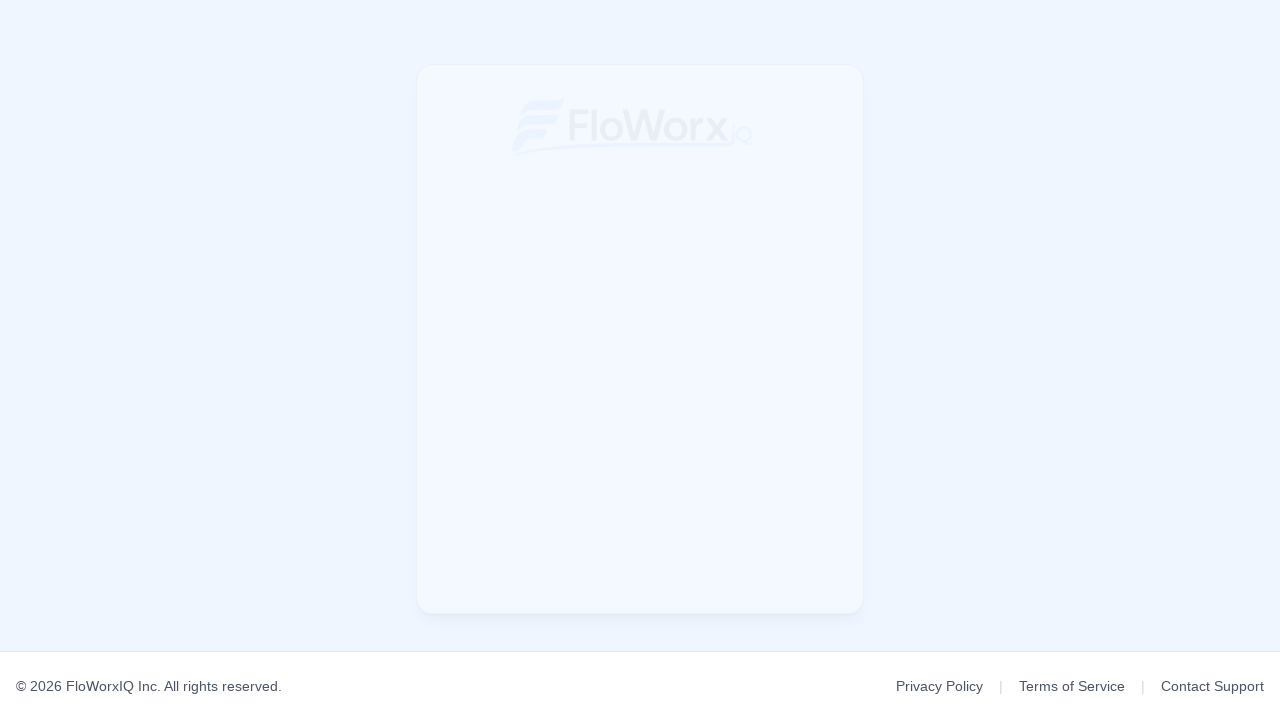

Waited 1 second on login page
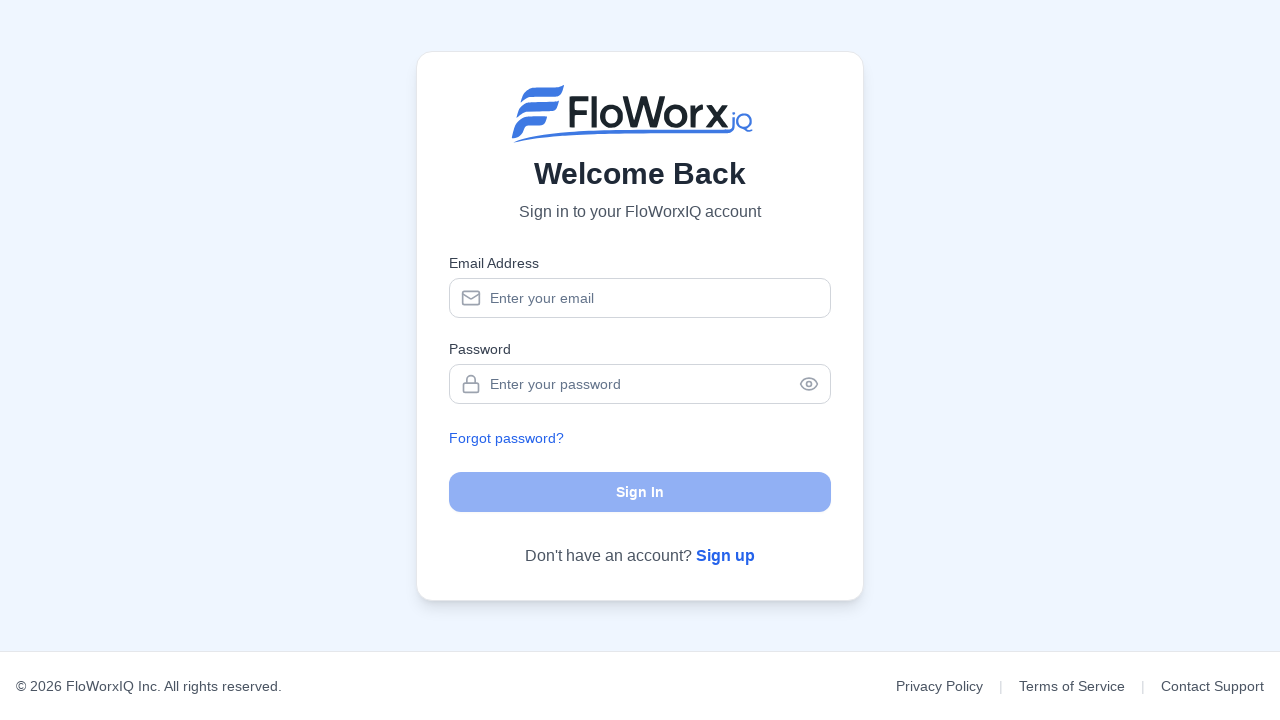

Navigated back to registration page
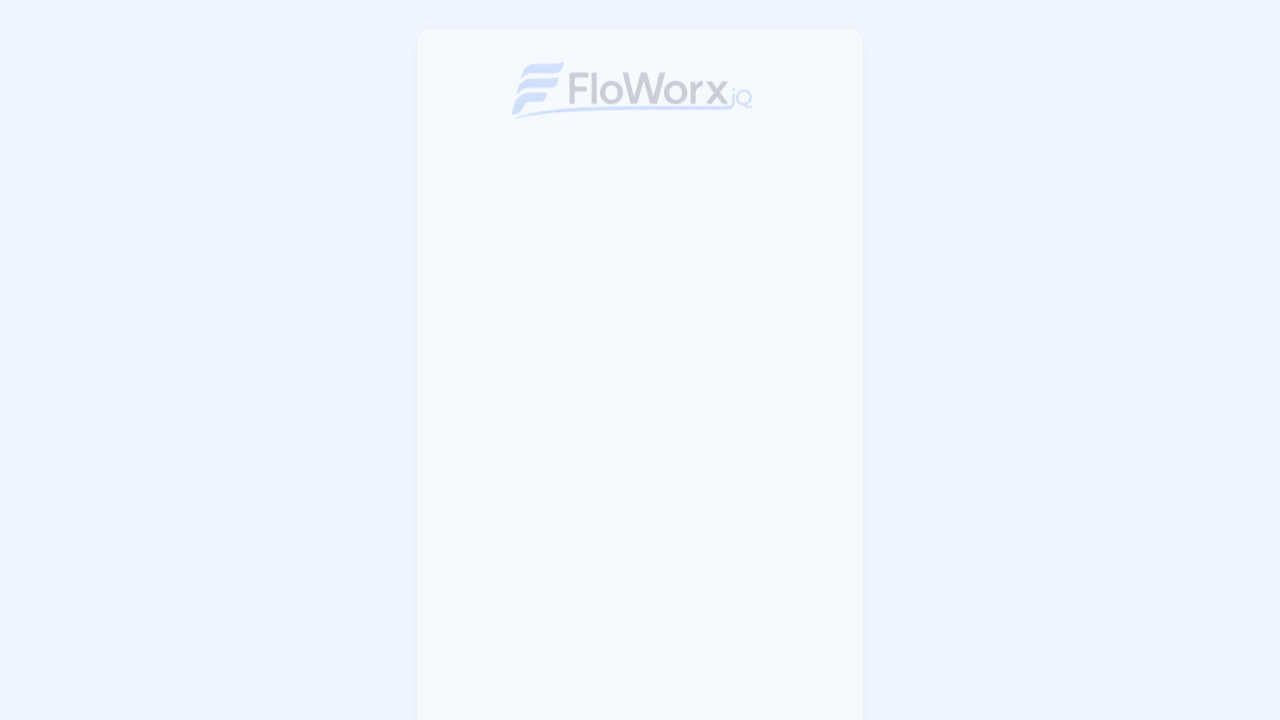

Waited for registration page to reach networkidle state
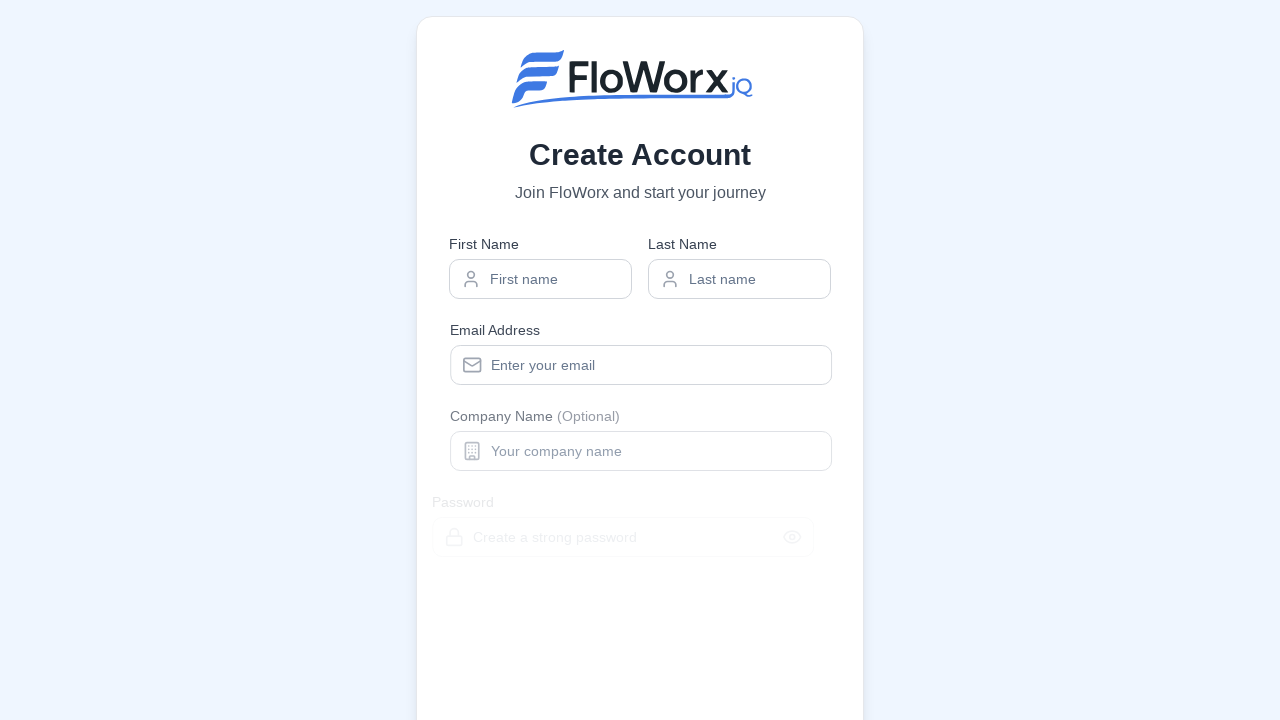

Waited 5 seconds for form to potentially restore from sessionStorage
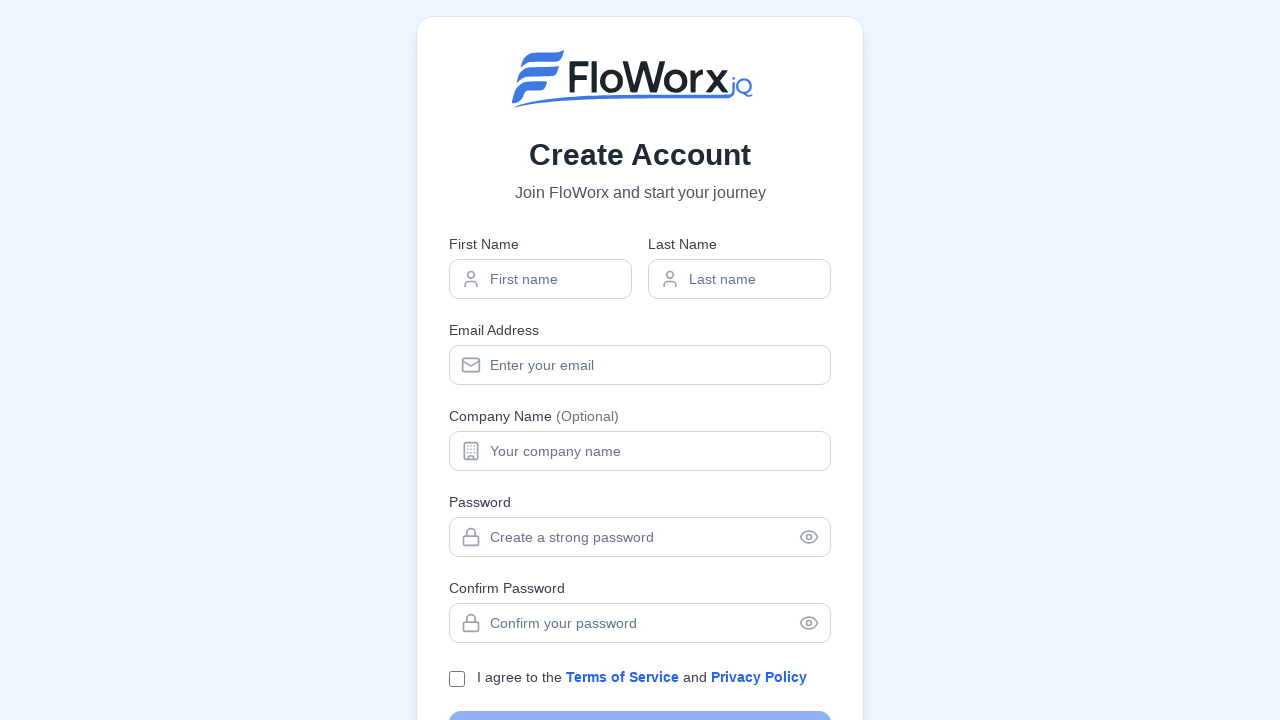

firstName input field is present on the page
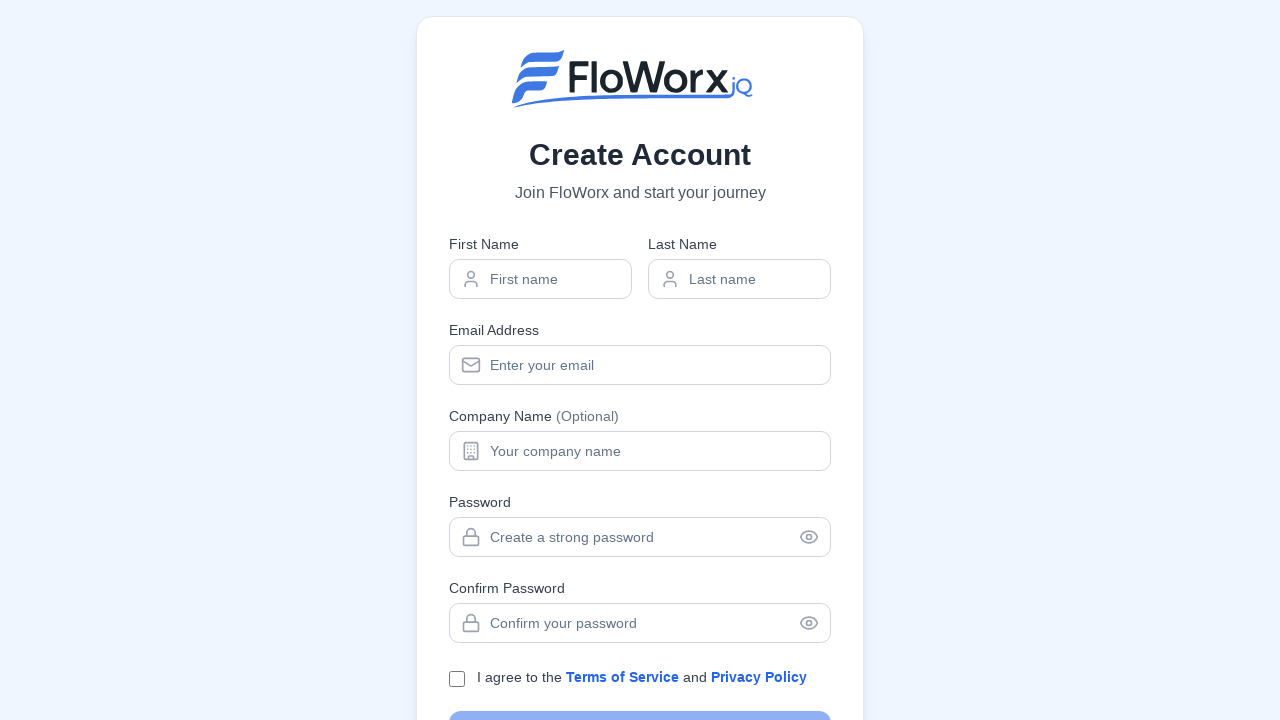

lastName input field is present on the page
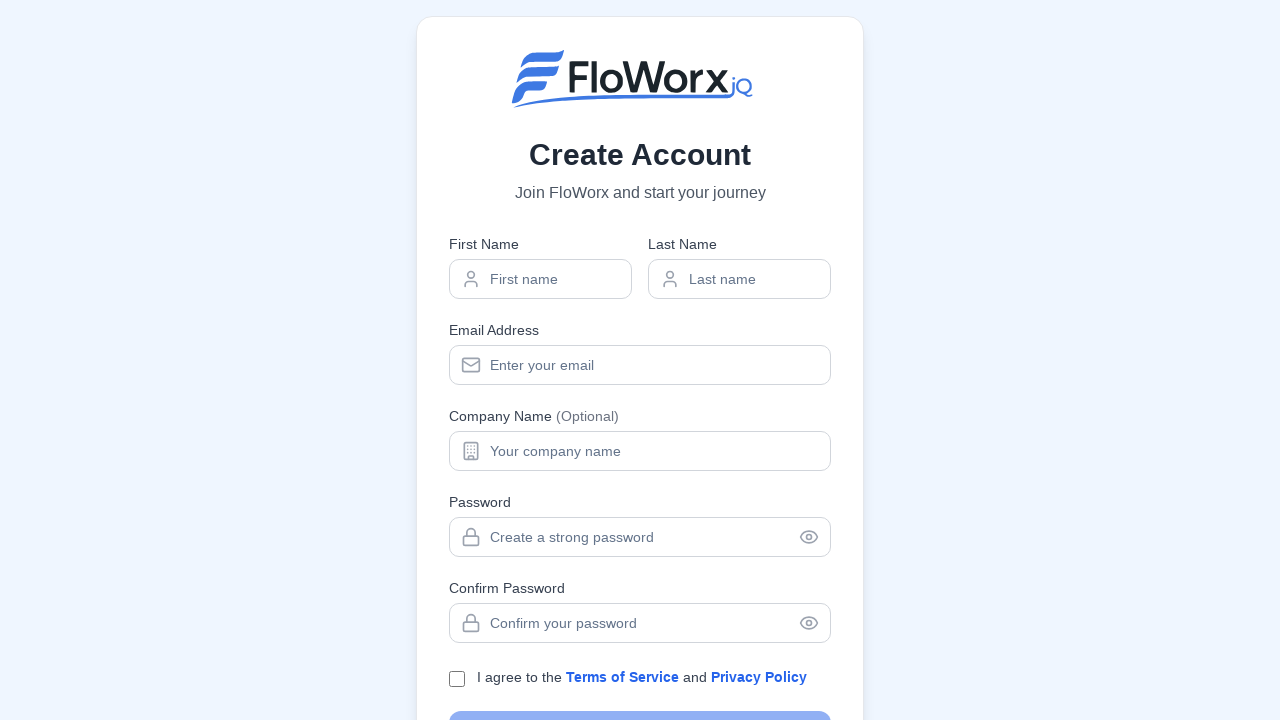

companyName input field is present on the page
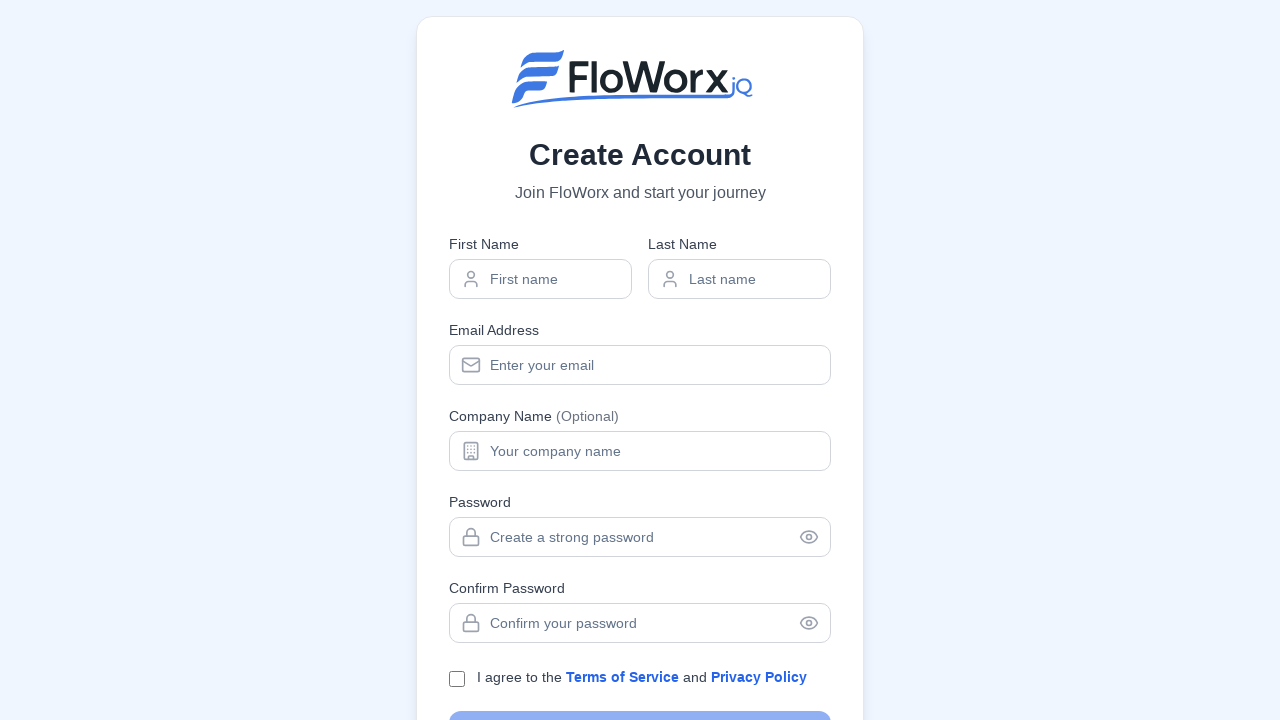

email input field is present on the page
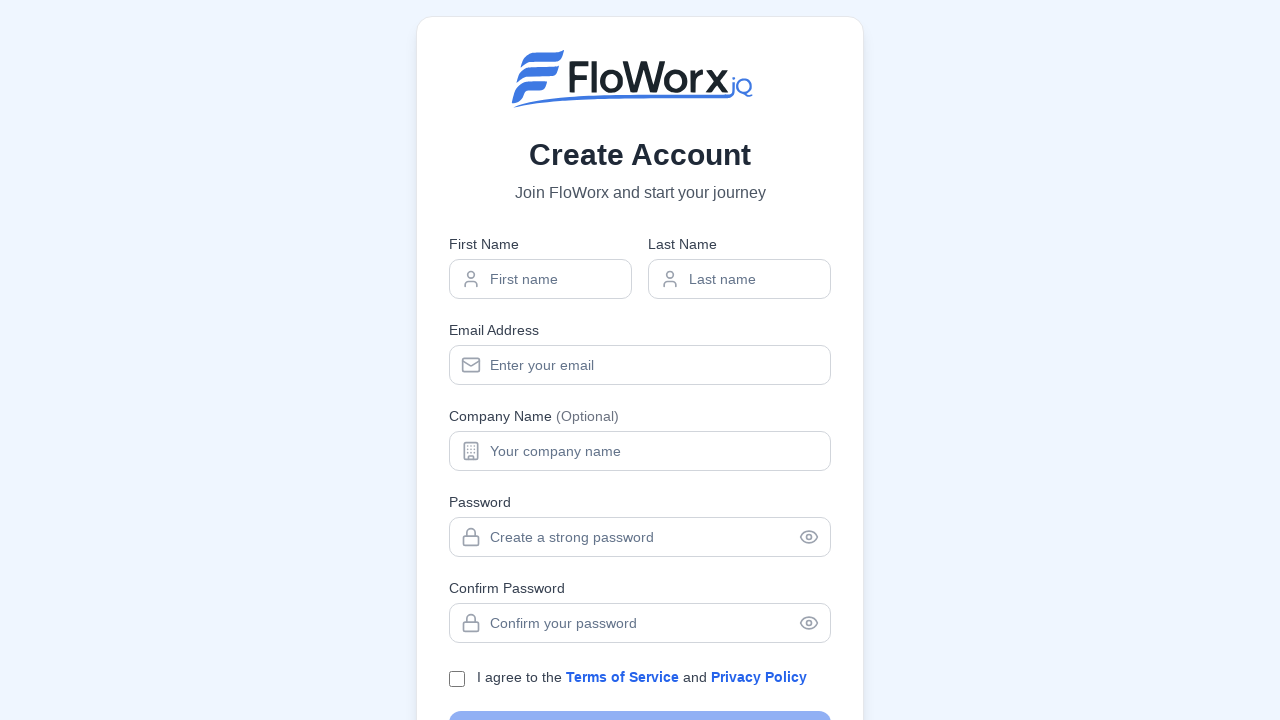

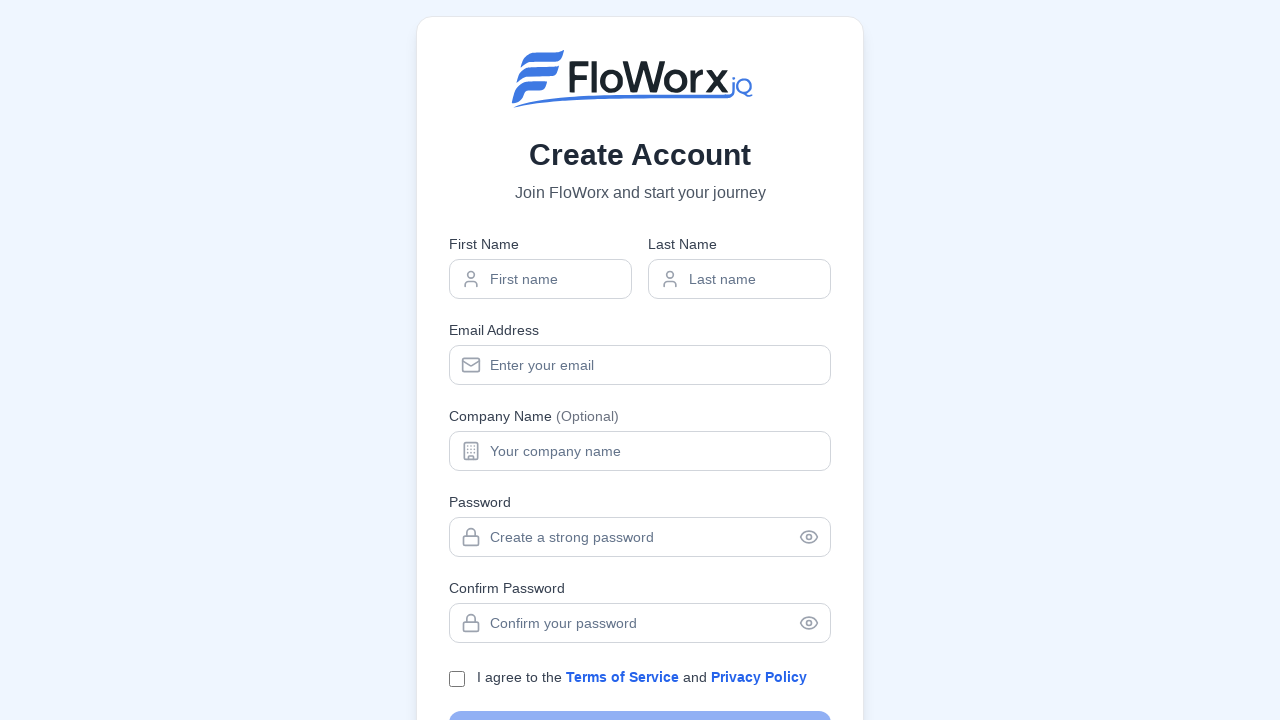